Tests the OSU Careers job search functionality by entering a keyword search, waiting for results to load, and navigating through paginated results using the next button.

Starting URL: https://osu.wd1.myworkdayjobs.com/OSUCareers

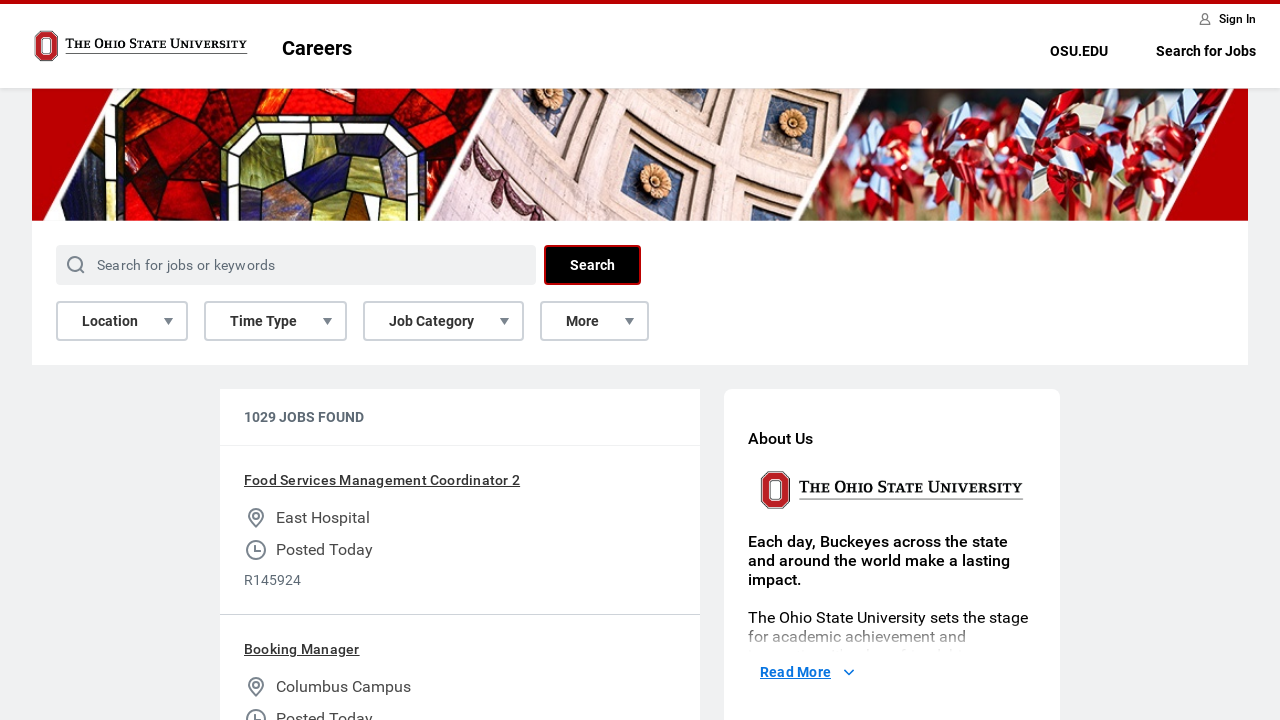

Keyword search input field loaded
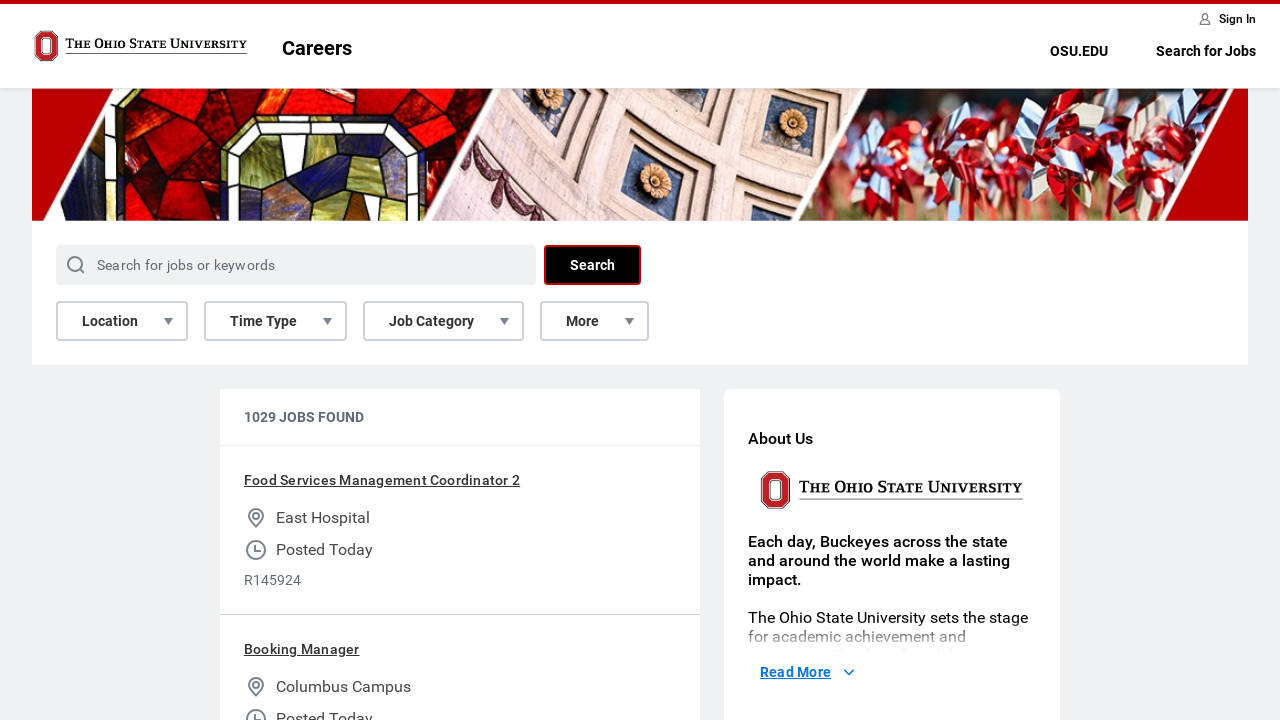

Filled keyword search field with 'embedded' on input[data-automation-id='keywordSearchInput']
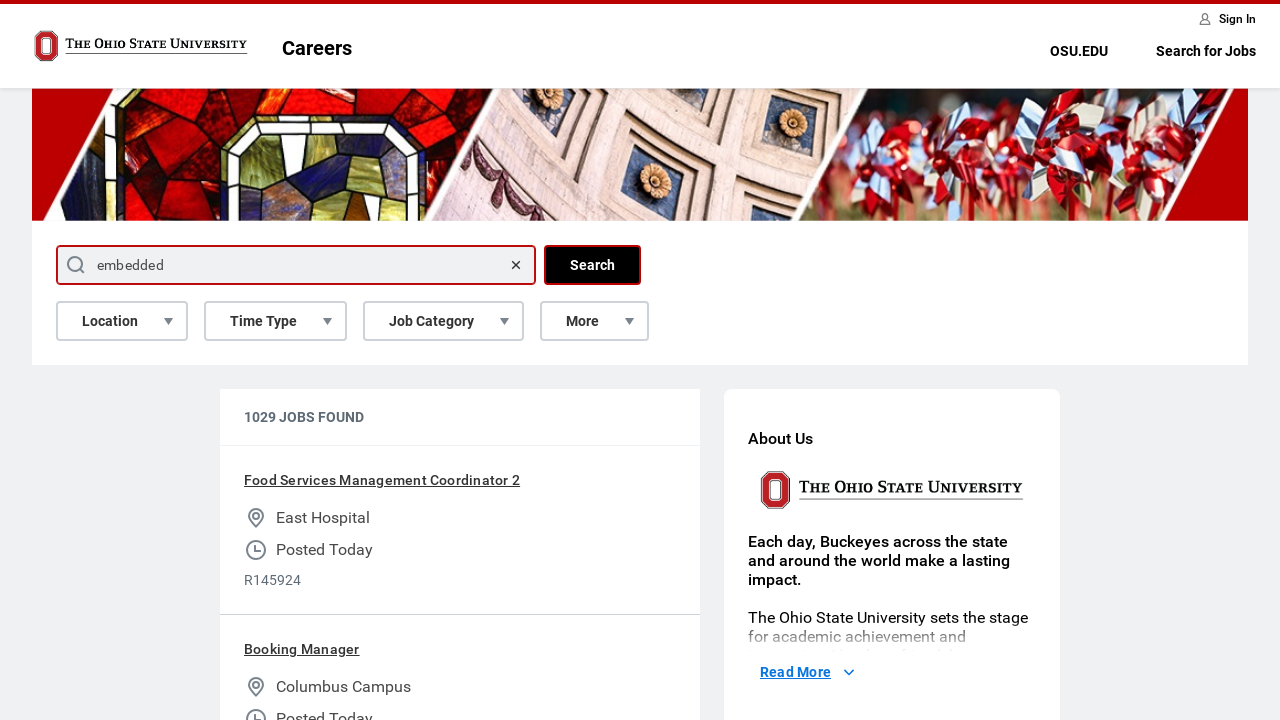

Pressed Enter to submit keyword search on input[data-automation-id='keywordSearchInput']
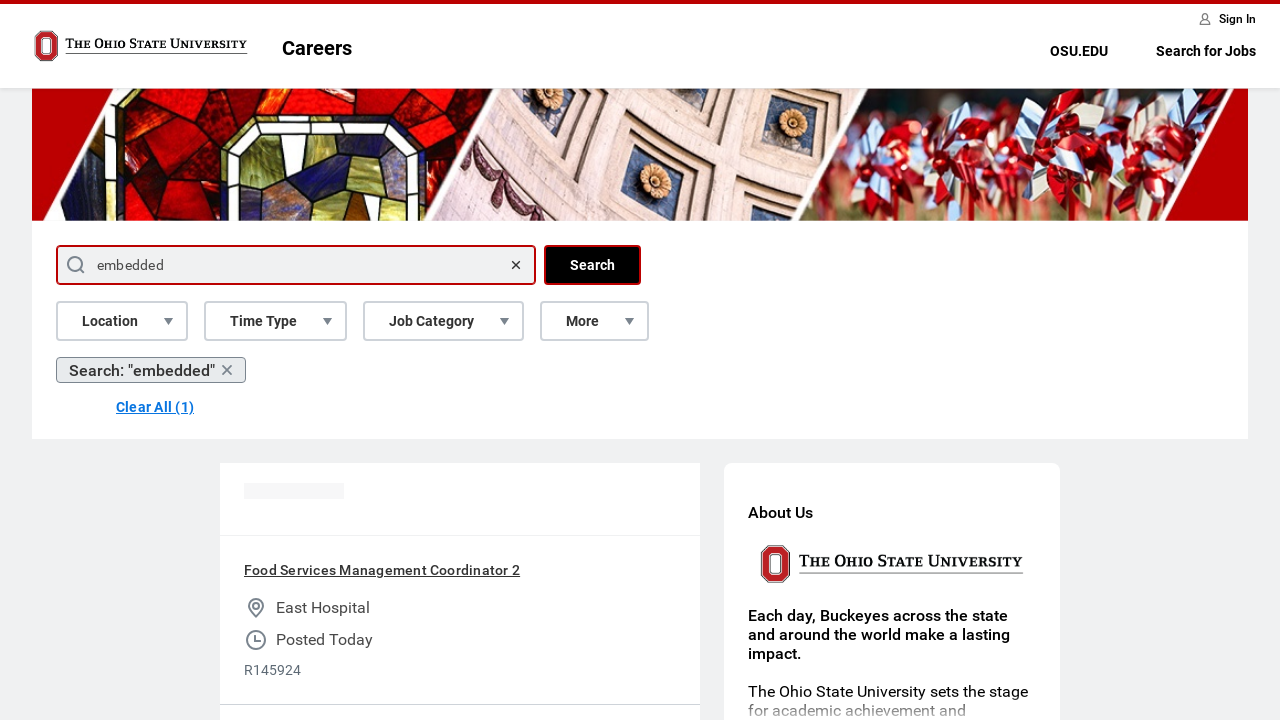

Job results list loaded
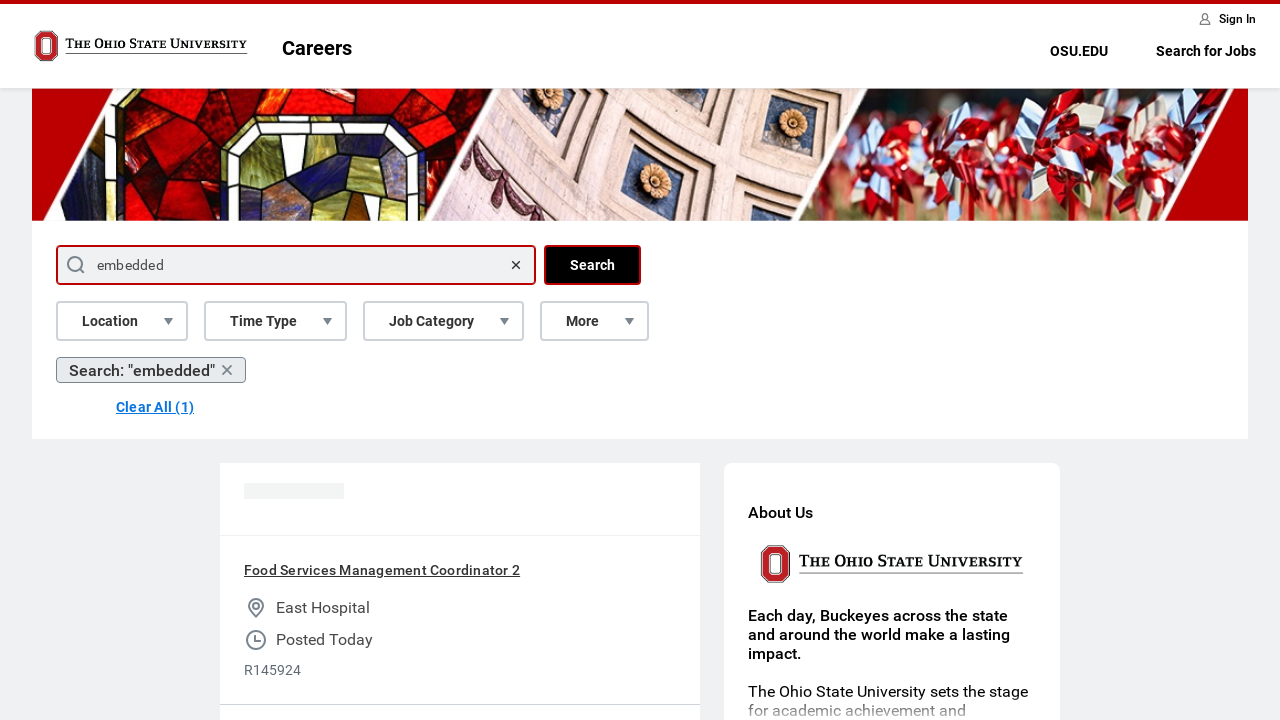

Waited 2 seconds for results to fully render
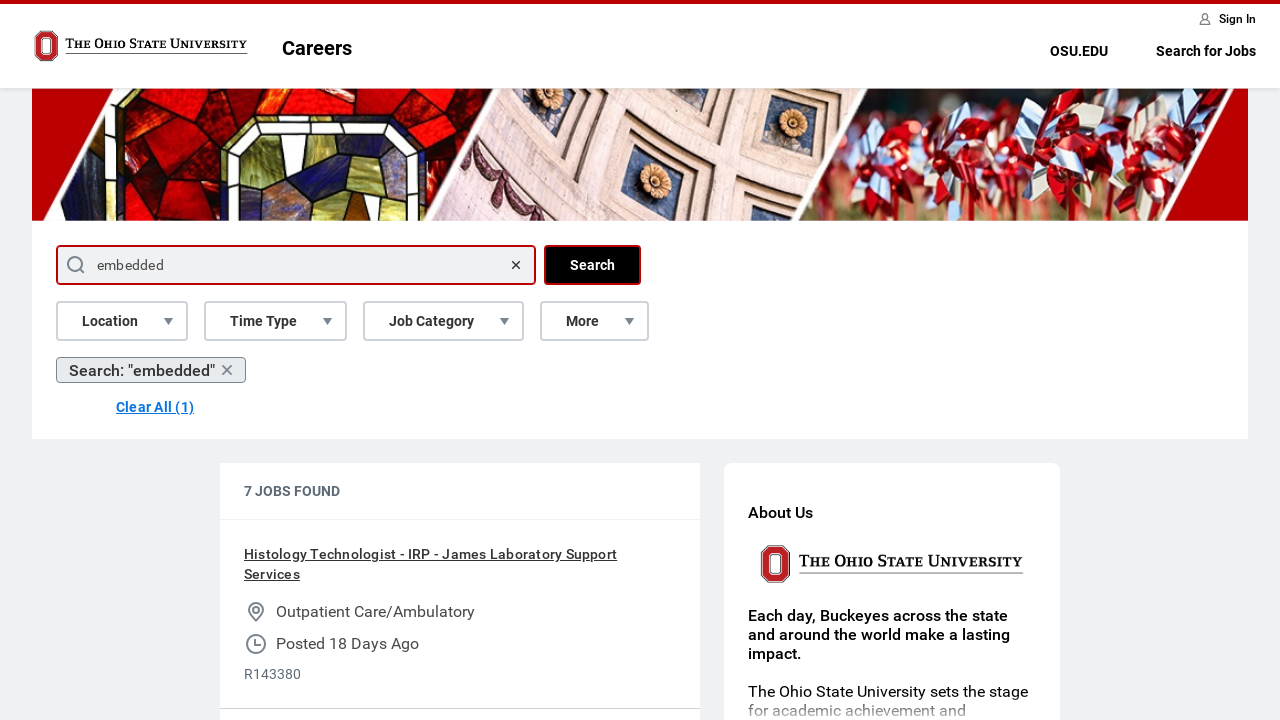

Job title links are present in results
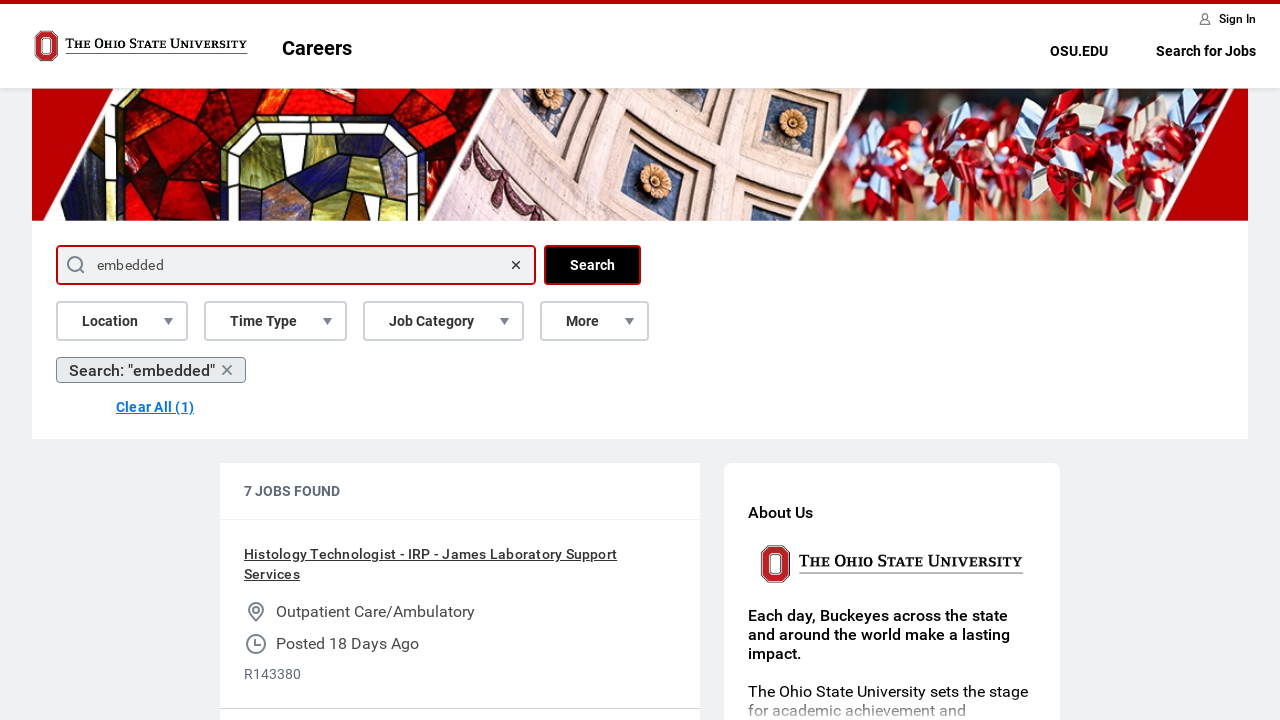

Next button not found, single page of results
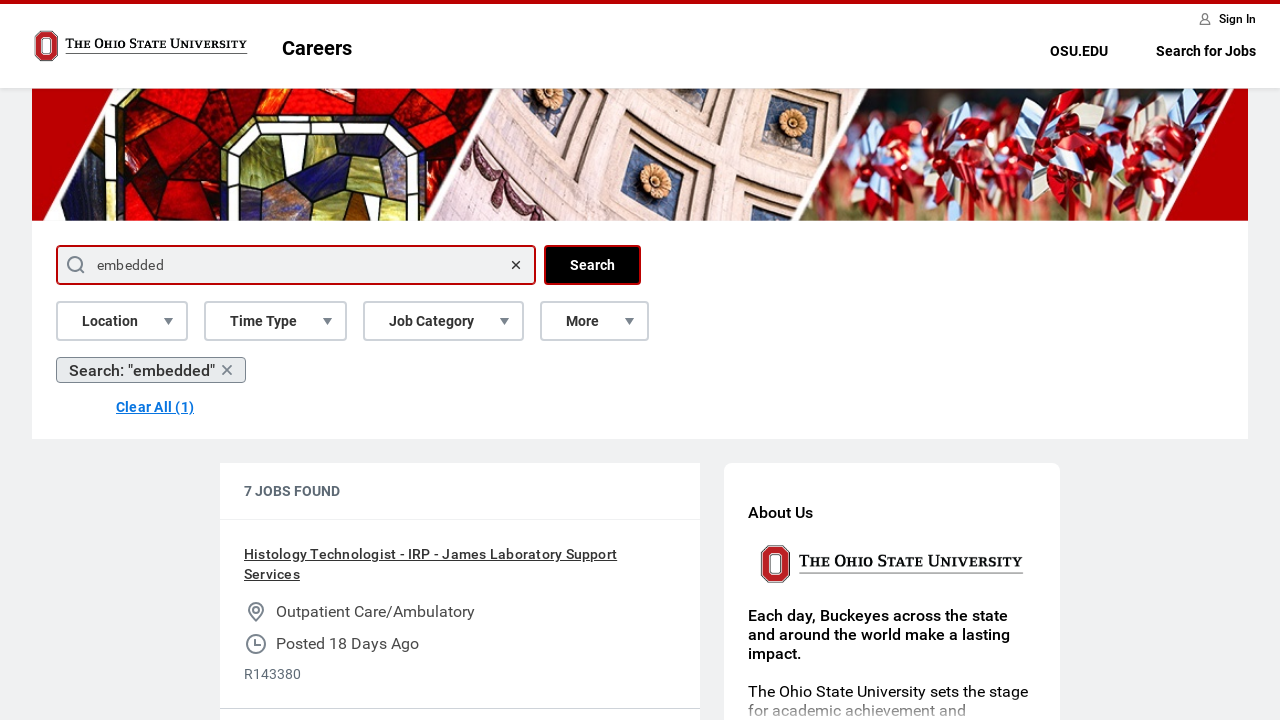

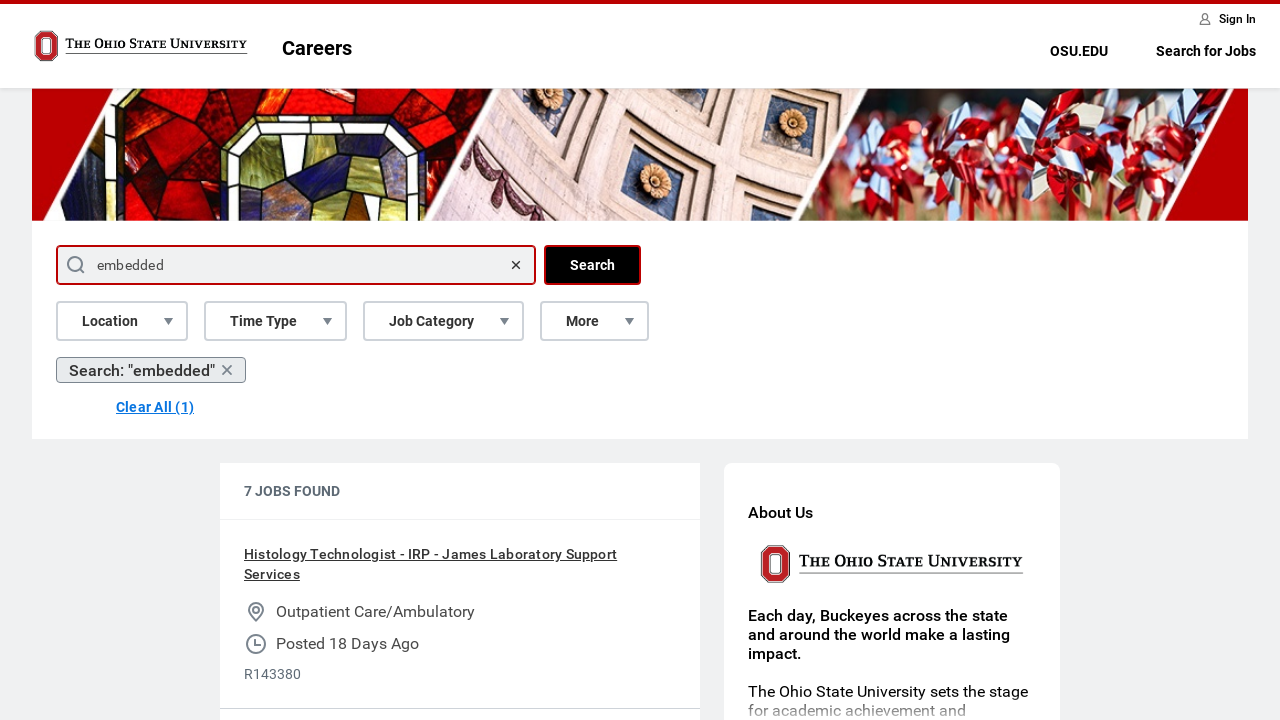